Tests adding and removing elements on a demo page by clicking Add and Delete buttons

Starting URL: https://the-internet.herokuapp.com/add_remove_elements/

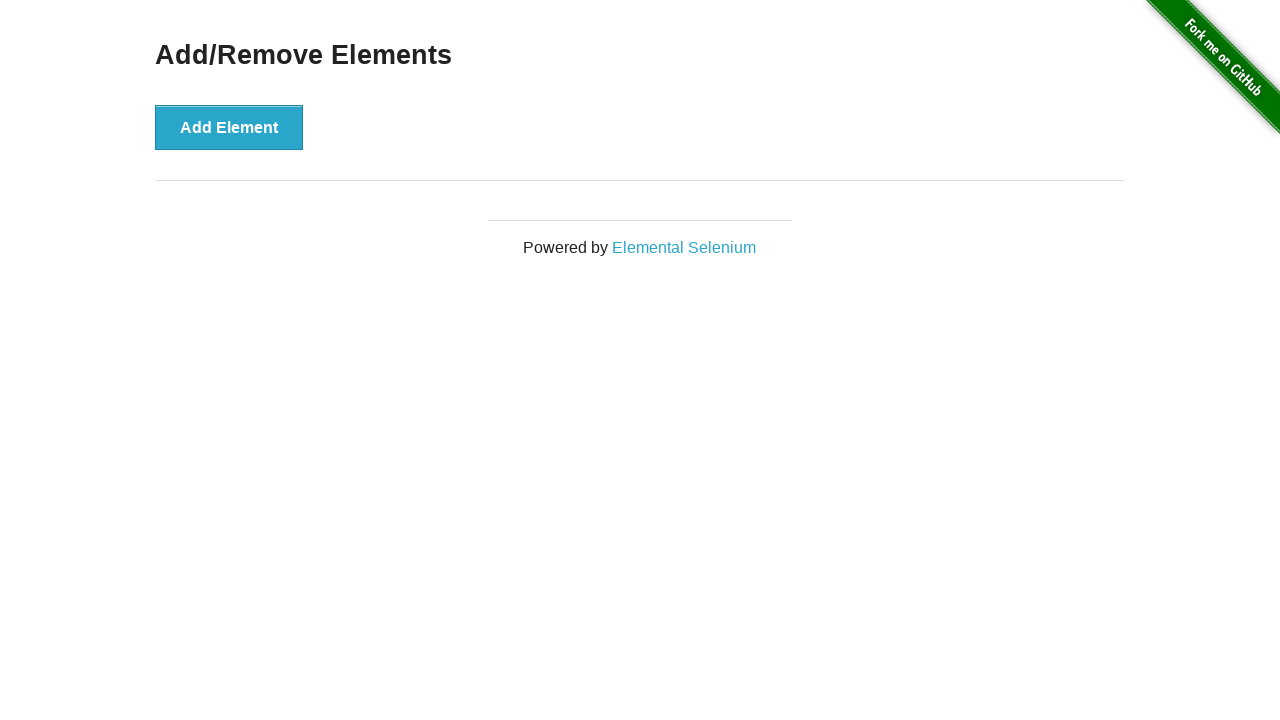

Clicked Add button to add an element at (229, 127) on xpath=//button[contains(.,'Add')]
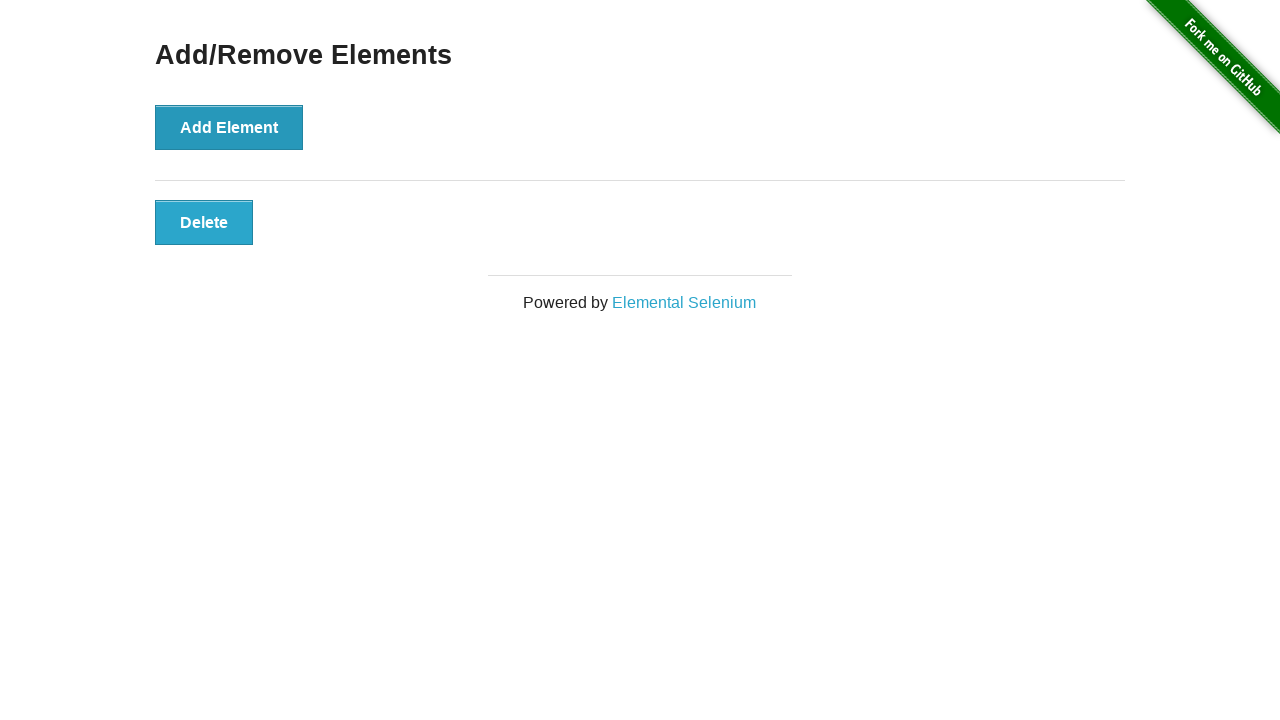

Clicked Delete button to remove the element at (204, 222) on xpath=//button[contains(.,'Delete')]
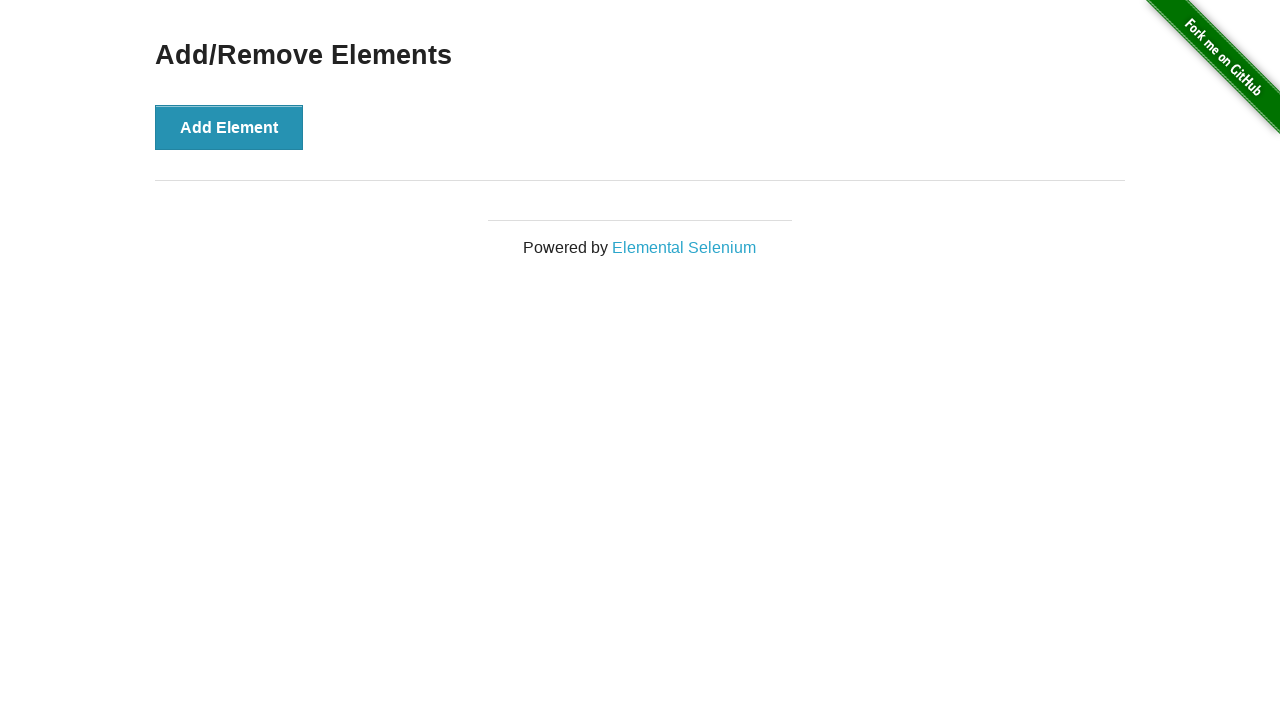

Clicked Add button again to add another element at (229, 127) on xpath=//button[contains(.,'Add')]
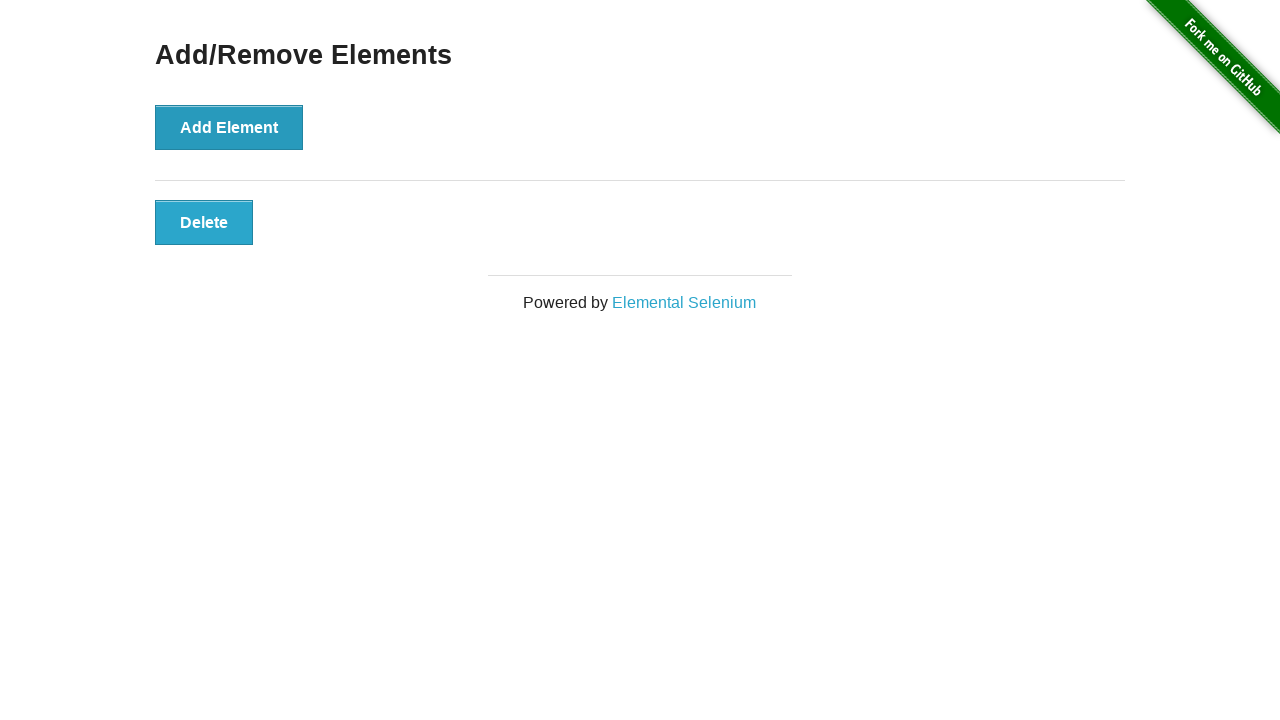

Clicked Delete button again to remove the element at (204, 222) on xpath=//button[contains(.,'Delete')]
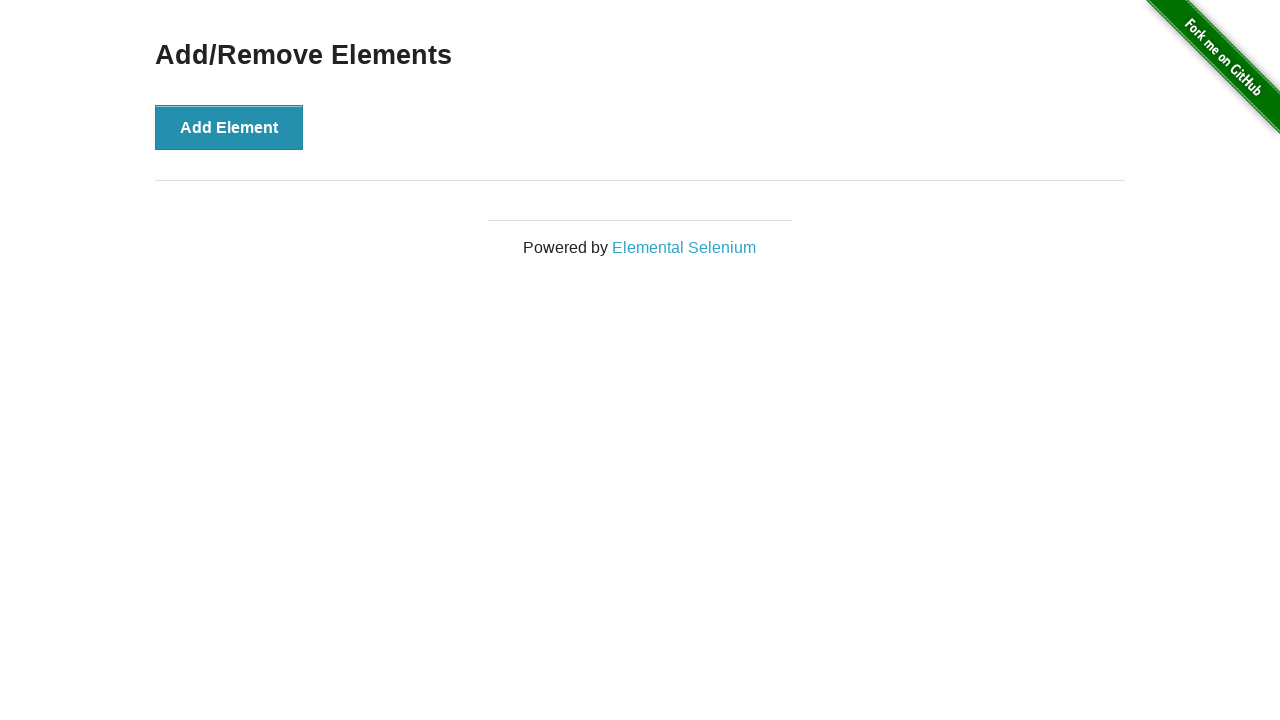

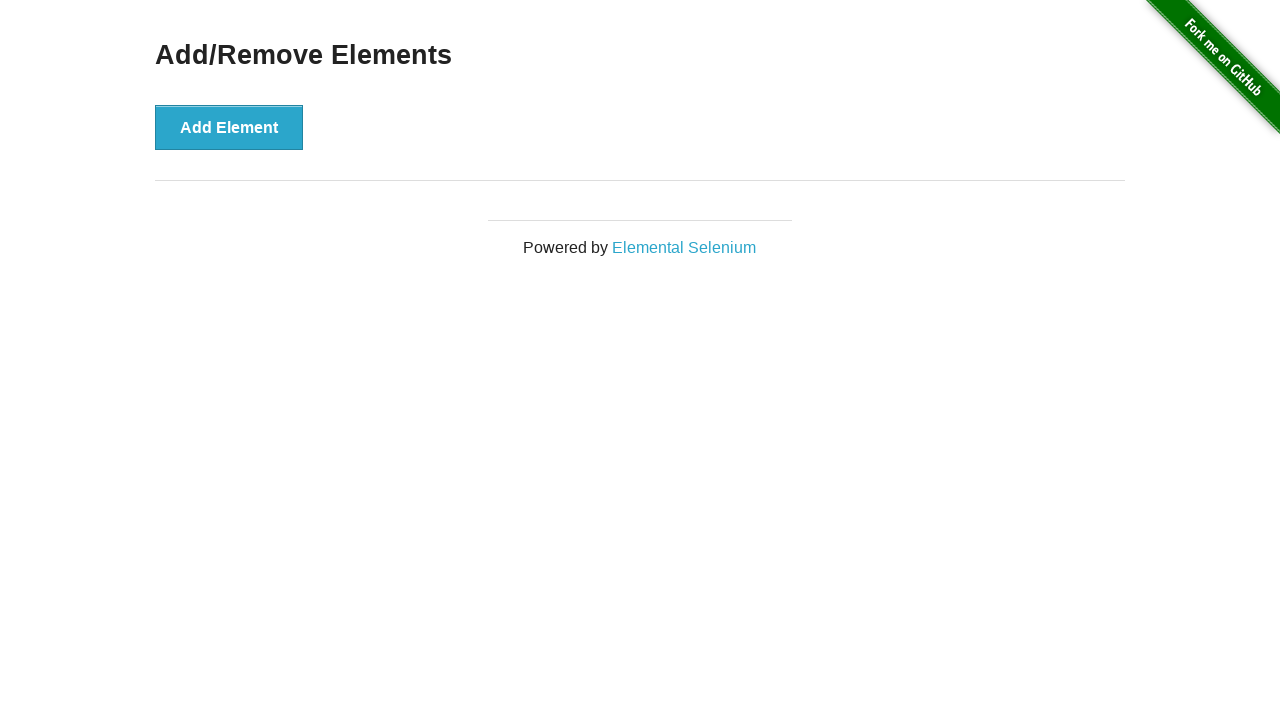